Navigates to Python.org and enters a search query for "selenium" in the search field

Starting URL: http://www.python.org

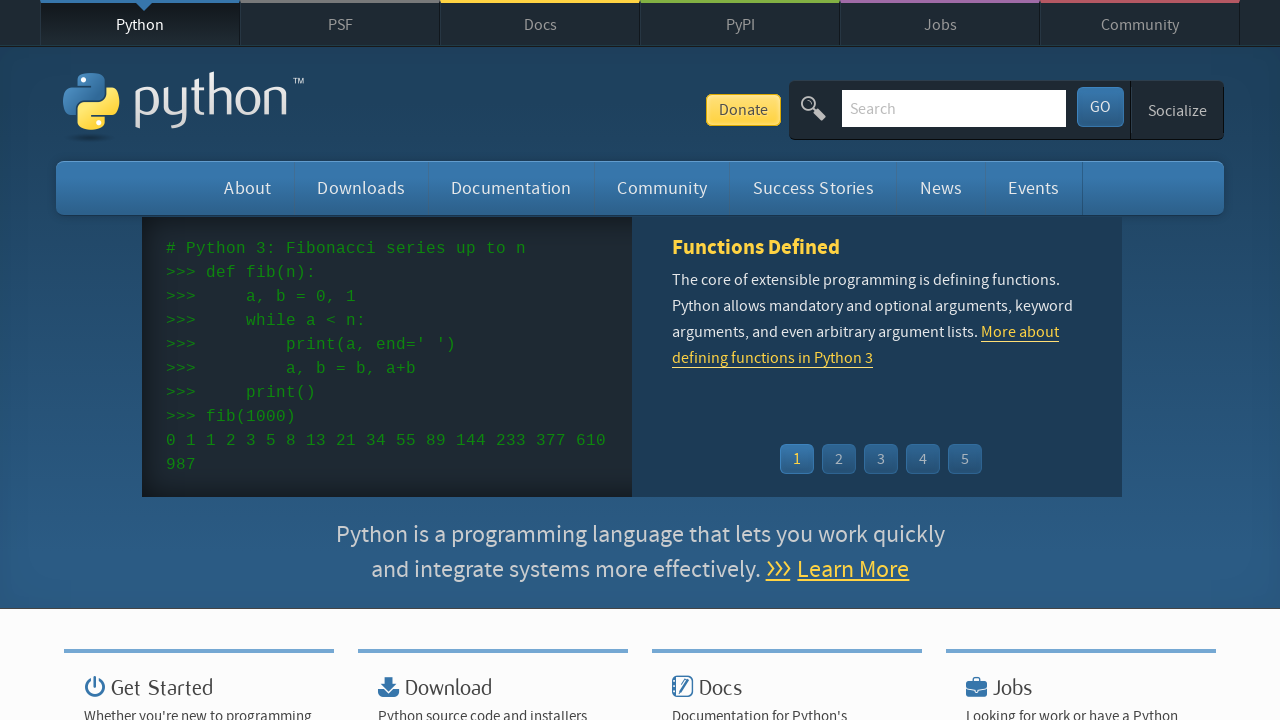

Entered 'selenium' search query in the search field on #id-search-field
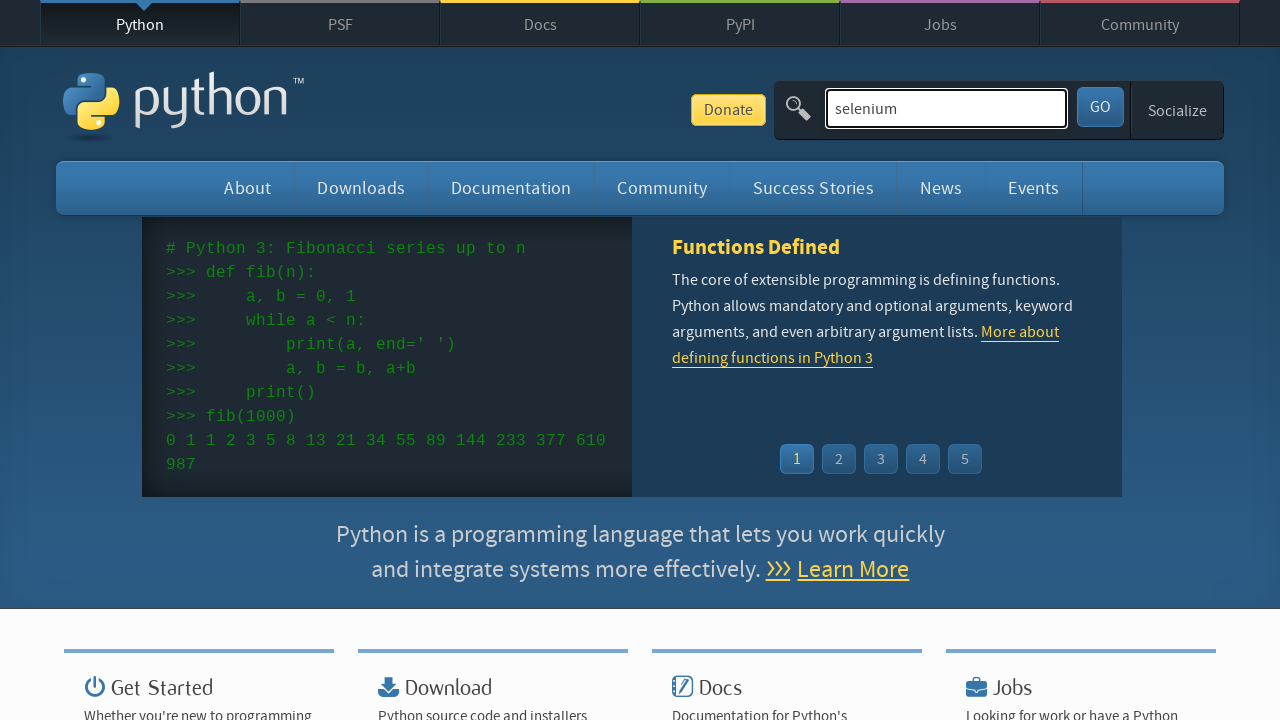

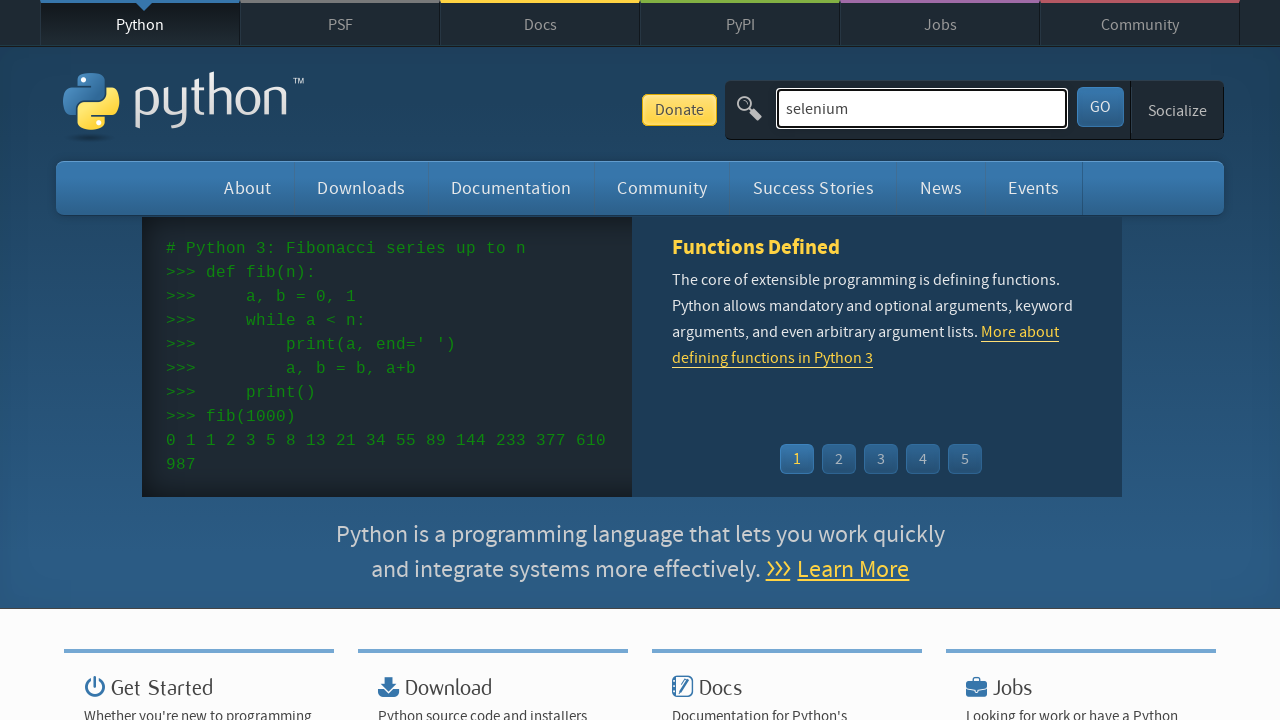